Tests a slow calculator application by setting a delay timer, performing a calculation (7+8), and verifying the result

Starting URL: https://bonigarcia.dev/selenium-webdriver-java/slow-calculator.html

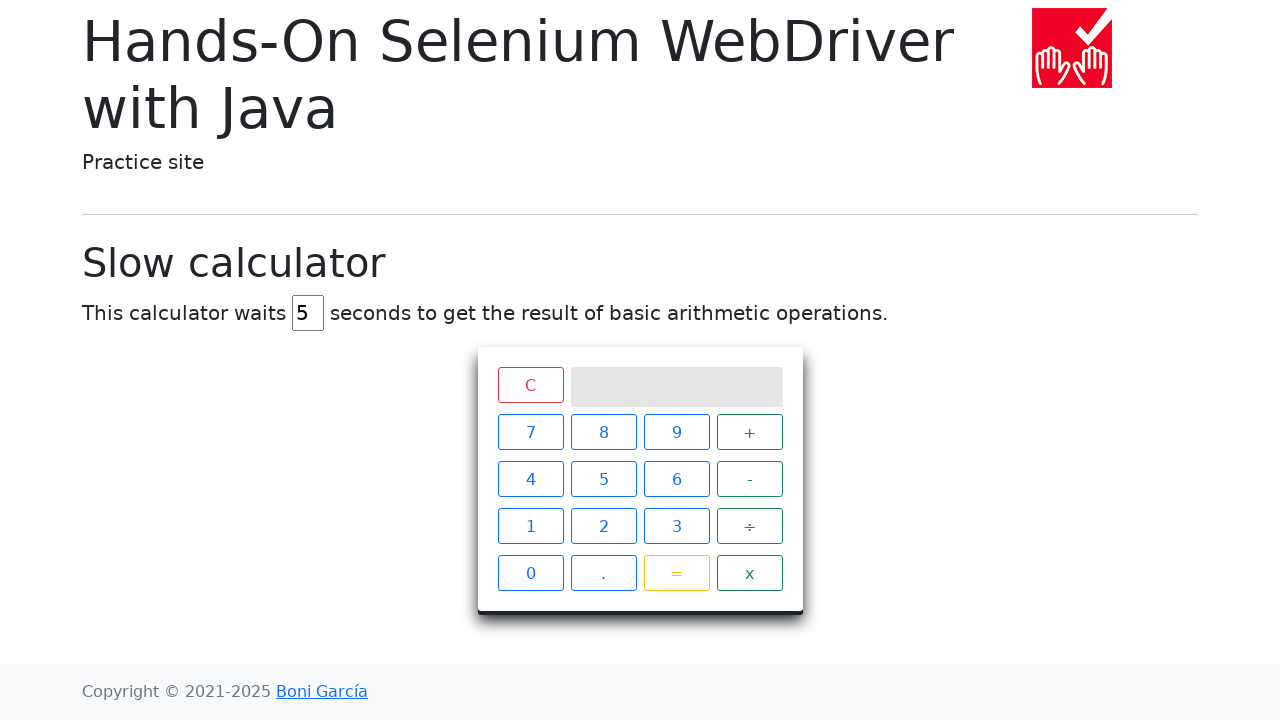

Navigated to slow calculator application
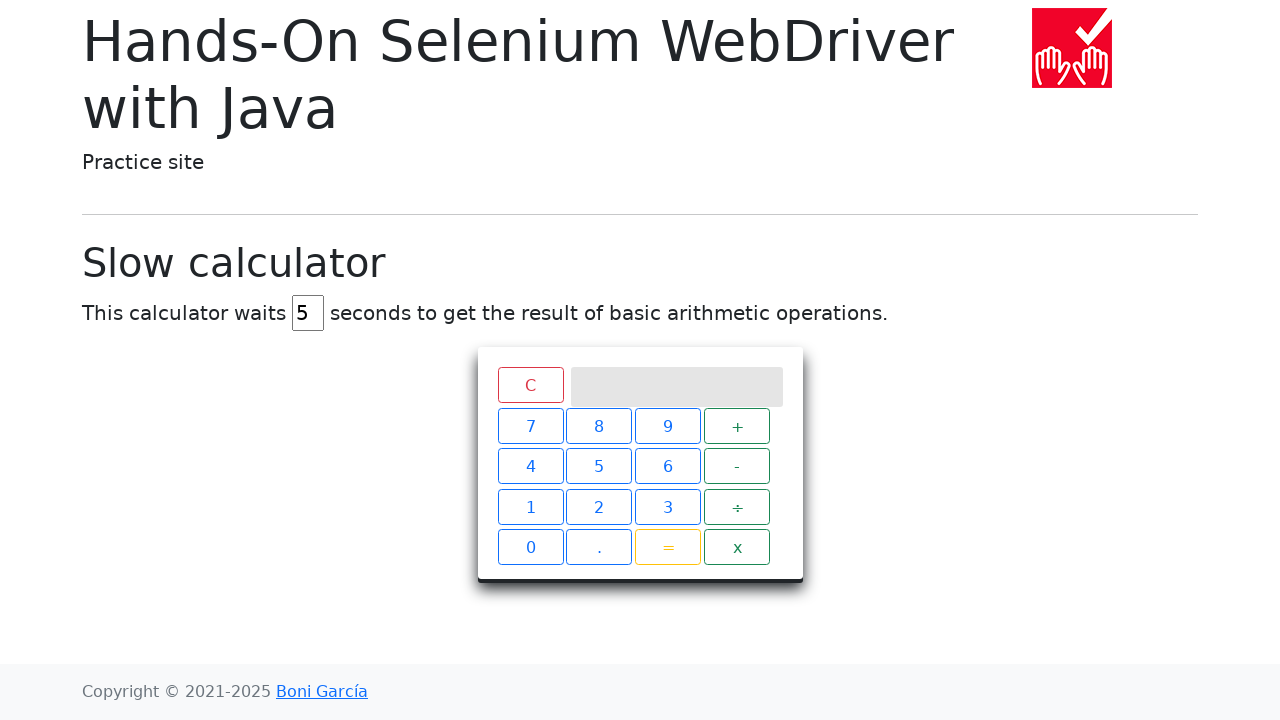

Double-clicked delay field to select it at (308, 313) on #delay
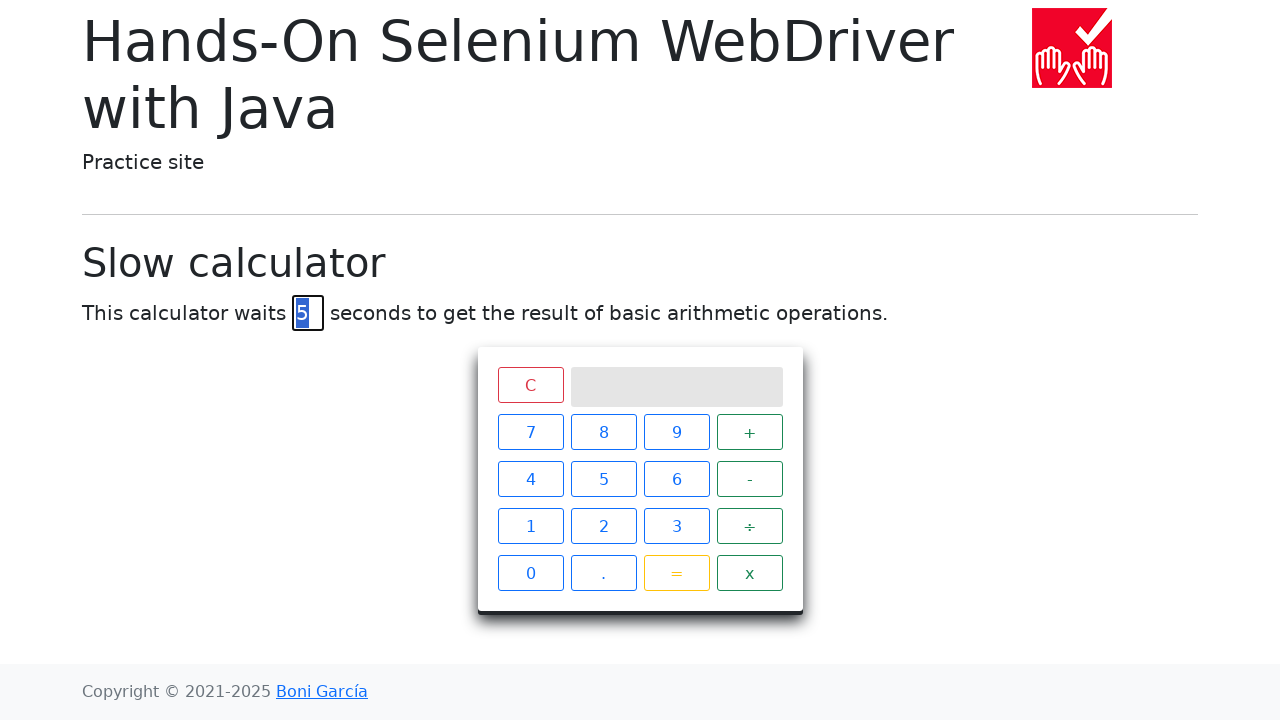

Set delay timer to 45 seconds on #delay
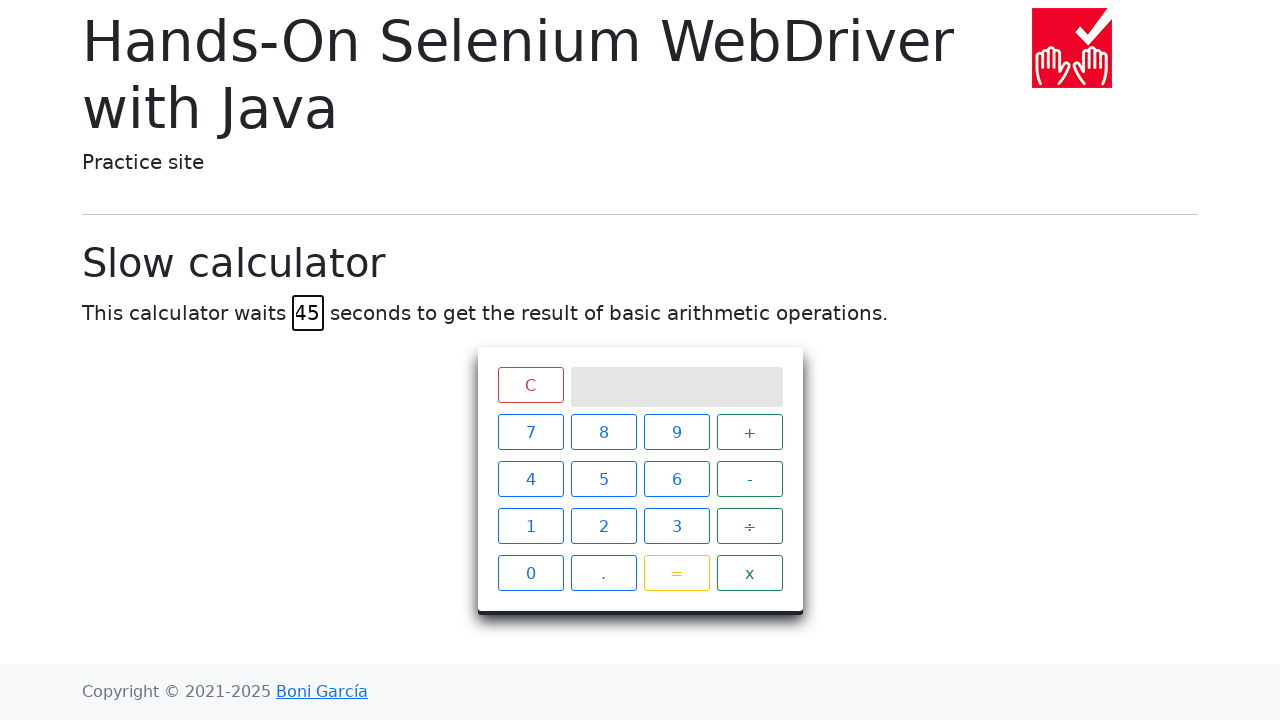

Clicked number 7 at (530, 432) on xpath=//span[text()="7"]
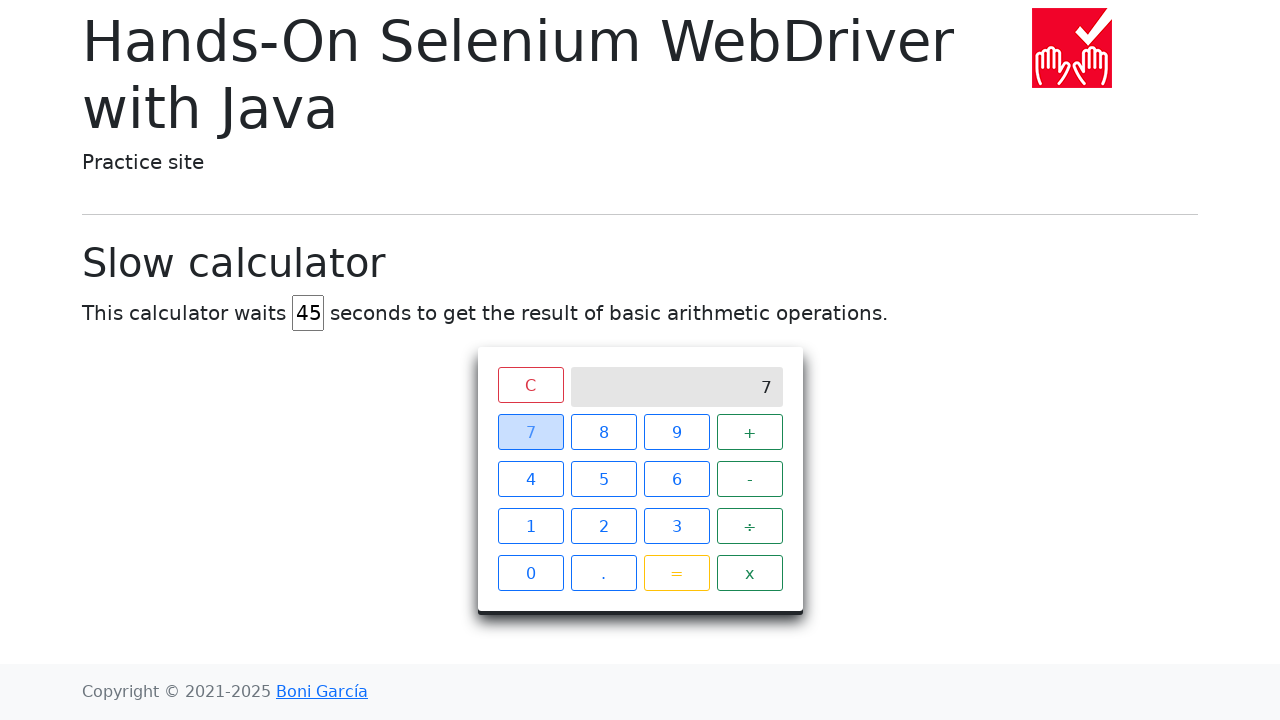

Clicked plus operator at (750, 432) on xpath=//span[text()="+"]
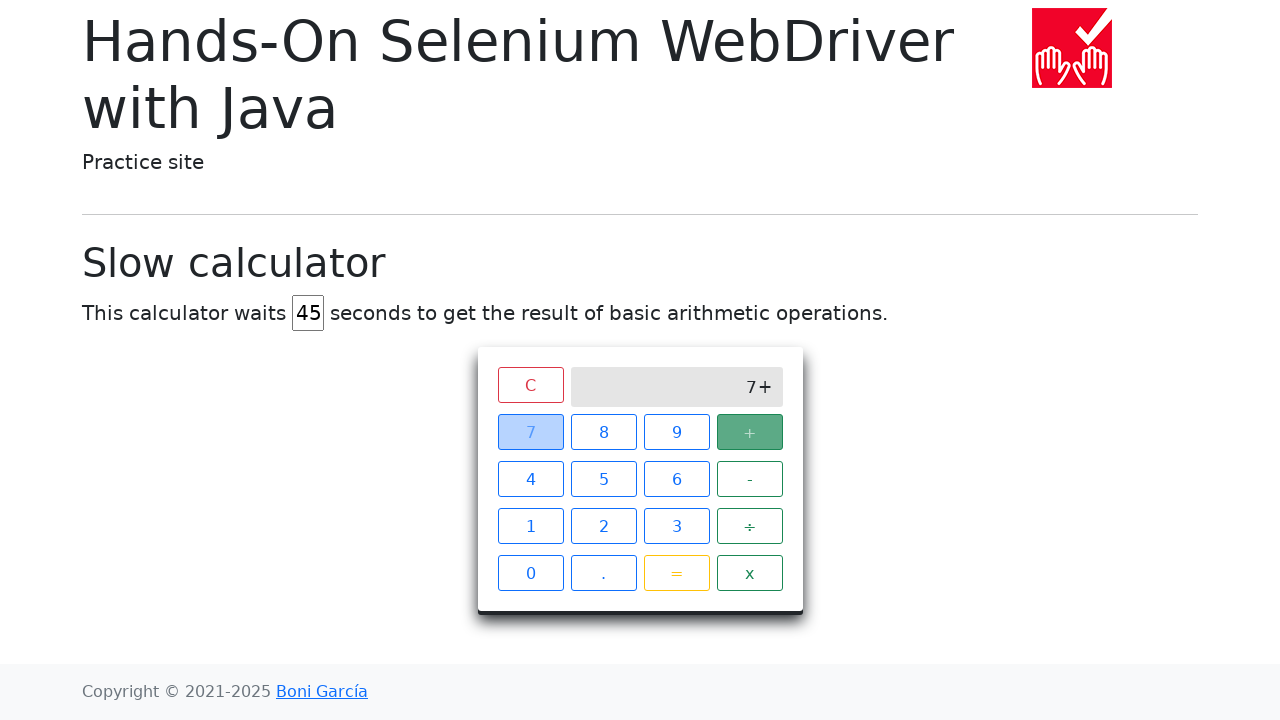

Clicked number 8 at (604, 432) on xpath=//span[text()="8"]
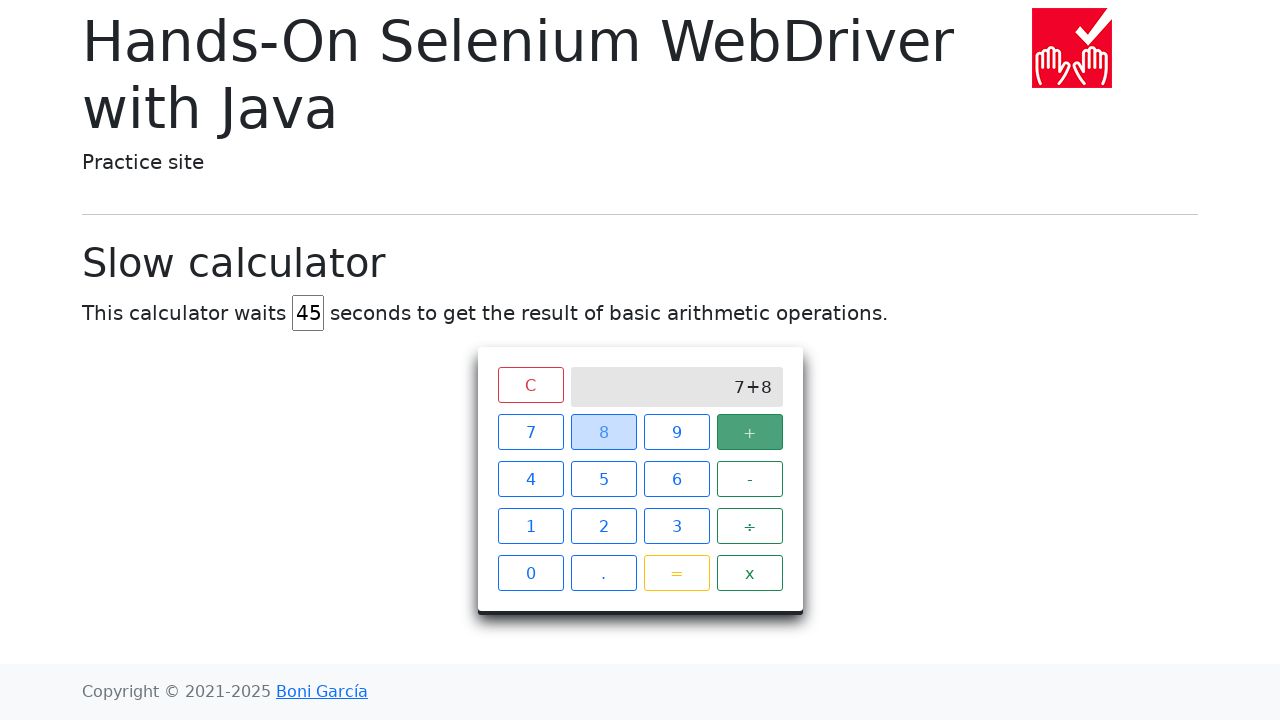

Clicked equals button to calculate result at (676, 573) on xpath=//span[text()="="]
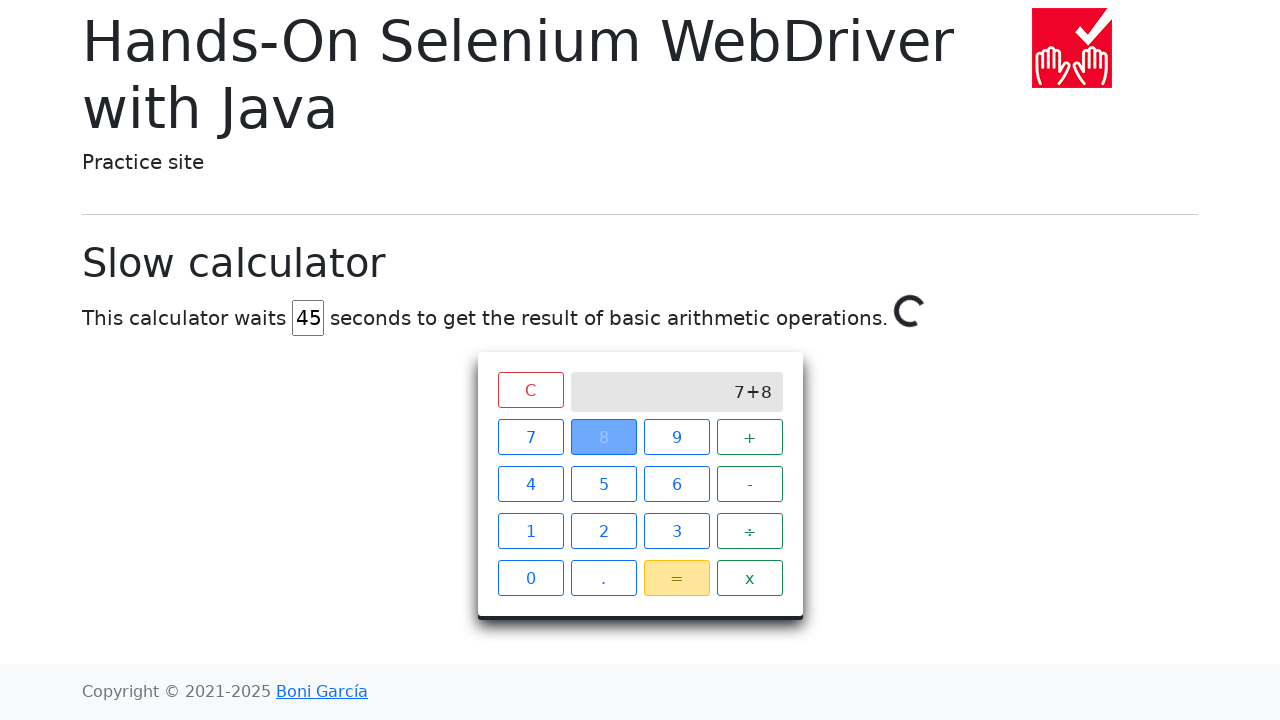

Result 15 appeared after delay
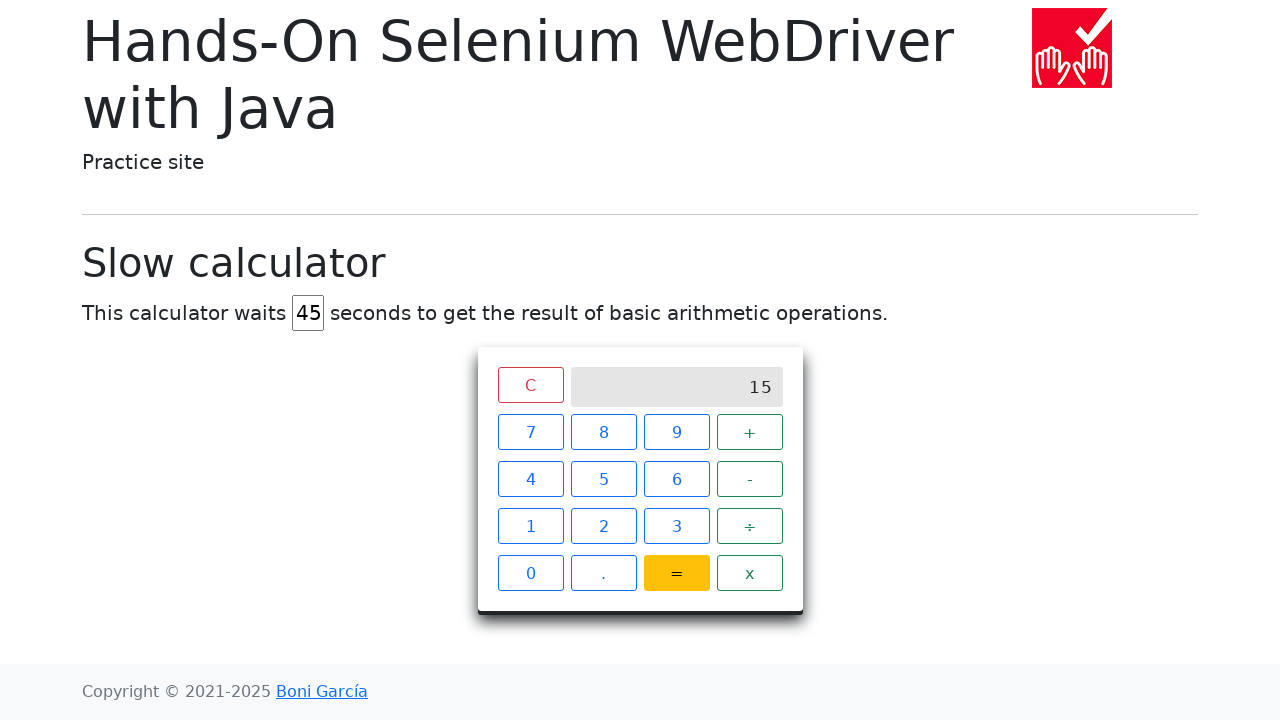

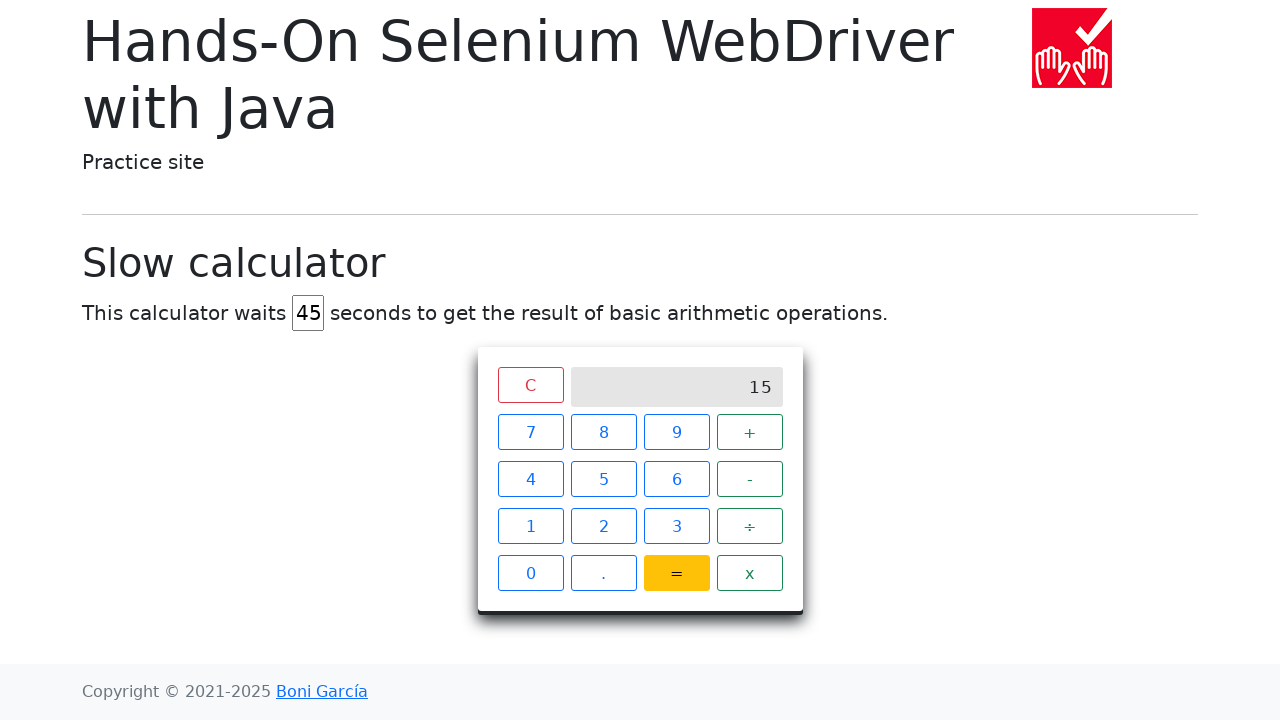